Tests the selectable functionality by clicking on multiple selectable items

Starting URL: https://jqueryui.com/

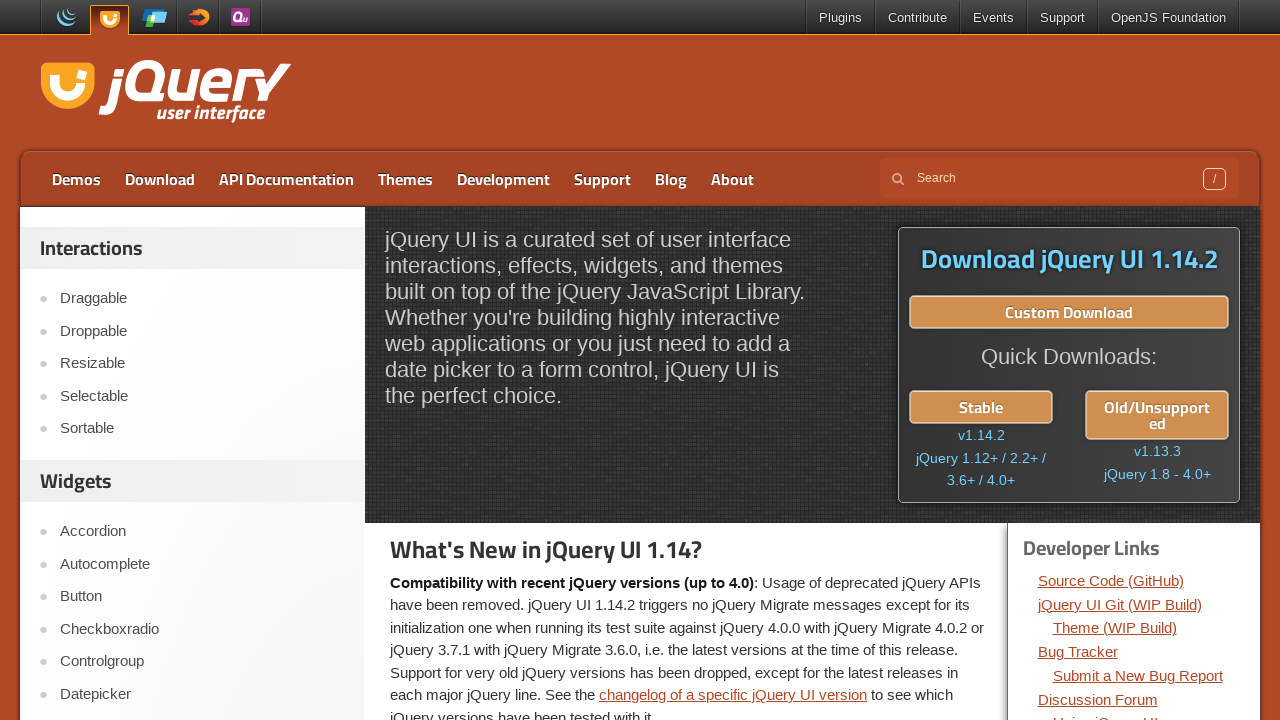

Clicked on Selectable link at (202, 396) on text=Selectable
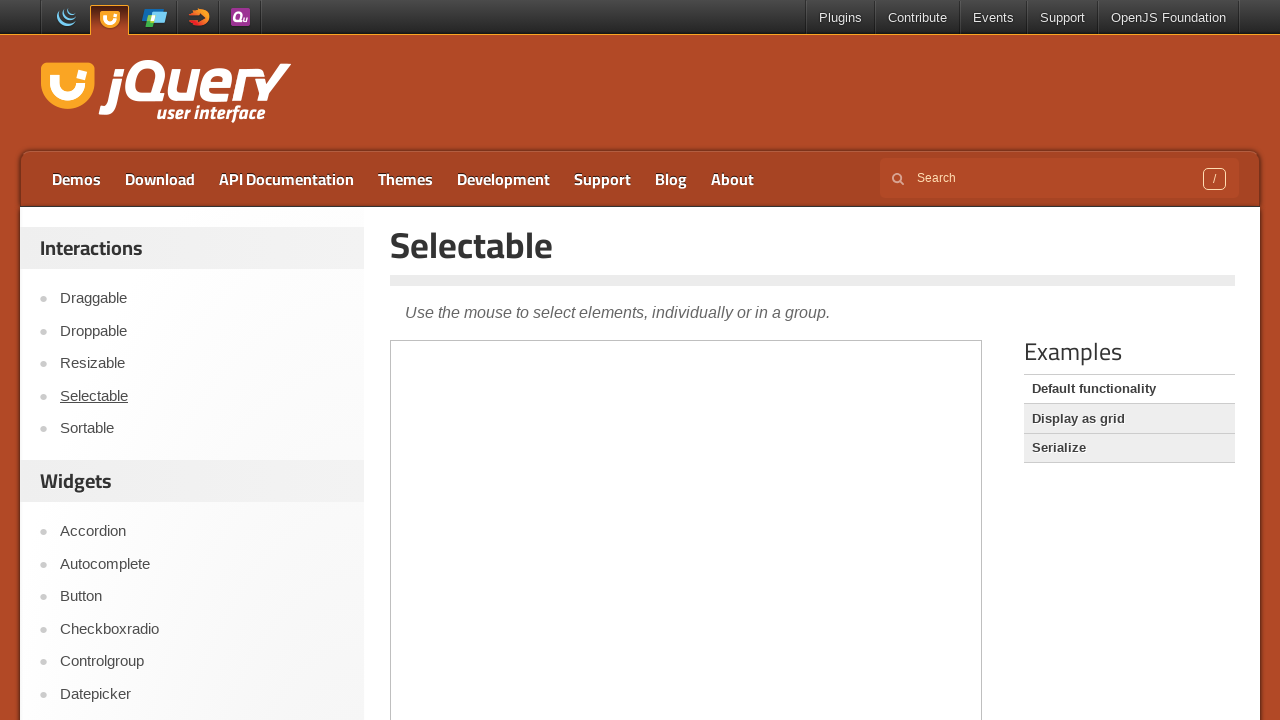

Clicked on selectable item 2 at (571, 410) on iframe >> nth=0 >> internal:control=enter-frame >> //*[@id='selectable']/li[2]
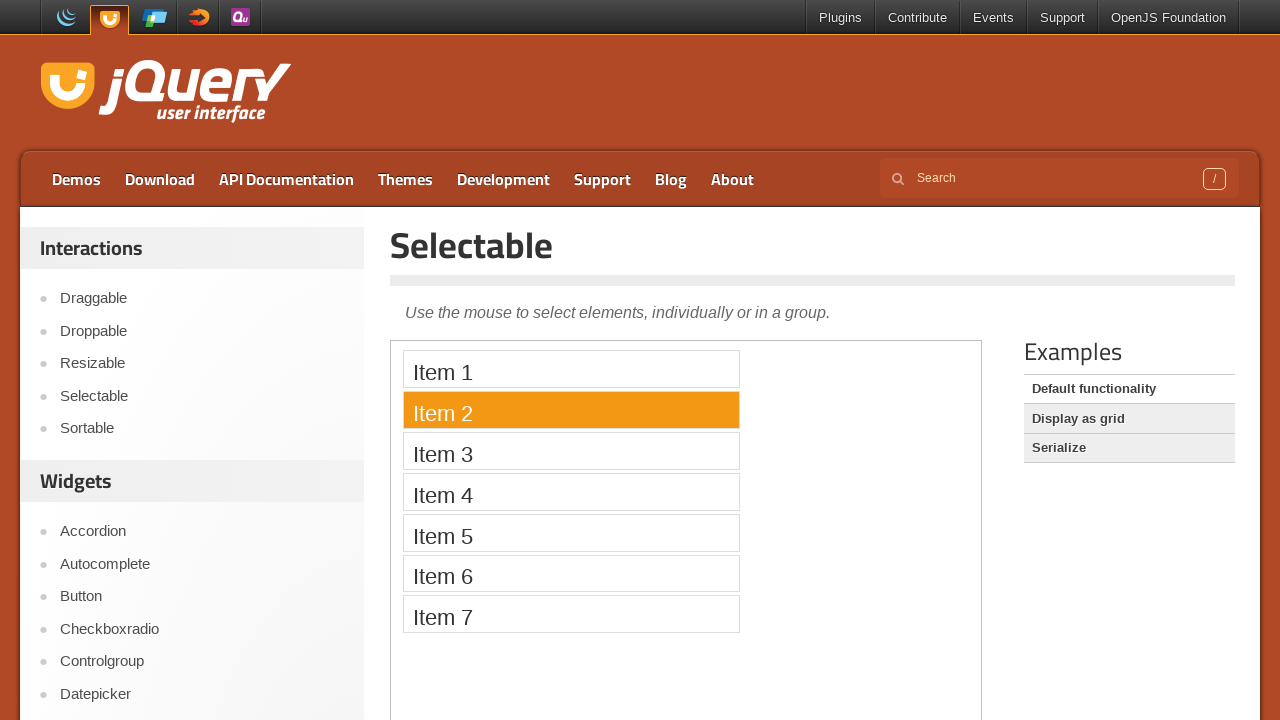

Clicked on selectable item 3 at (571, 451) on iframe >> nth=0 >> internal:control=enter-frame >> //*[@id='selectable']/li[3]
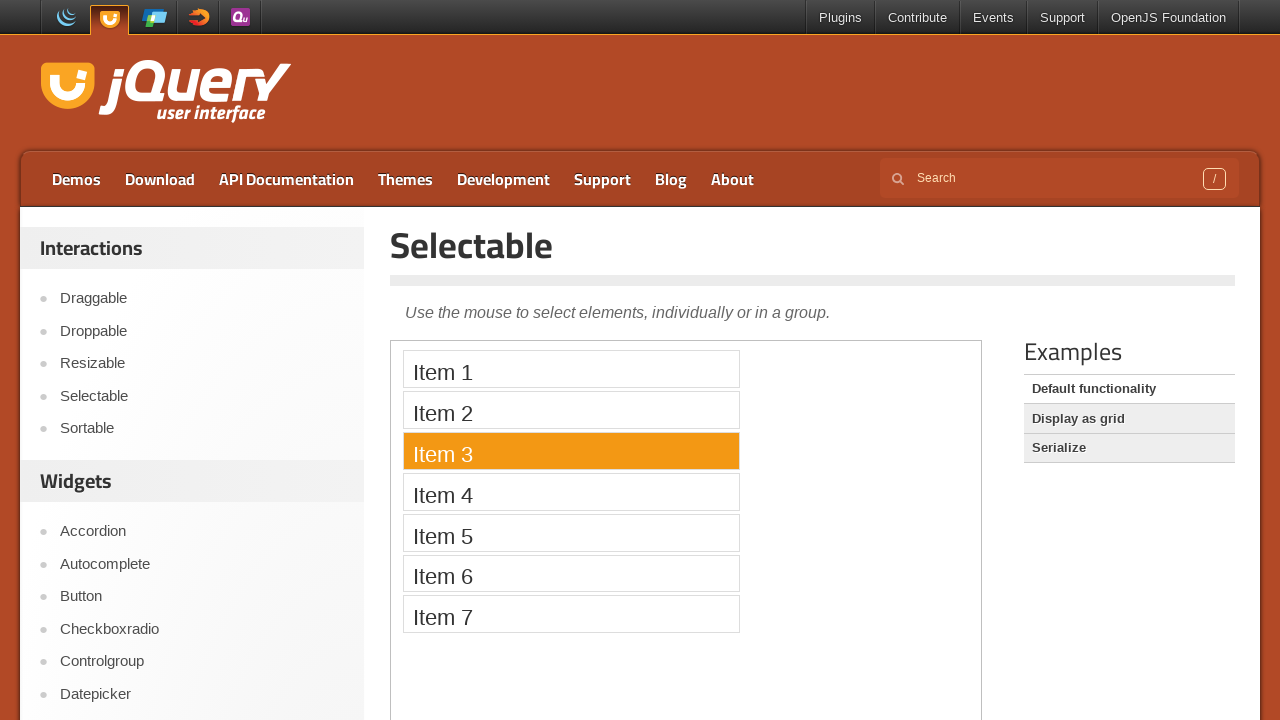

Clicked on selectable item 4 at (571, 492) on iframe >> nth=0 >> internal:control=enter-frame >> //*[@id='selectable']/li[4]
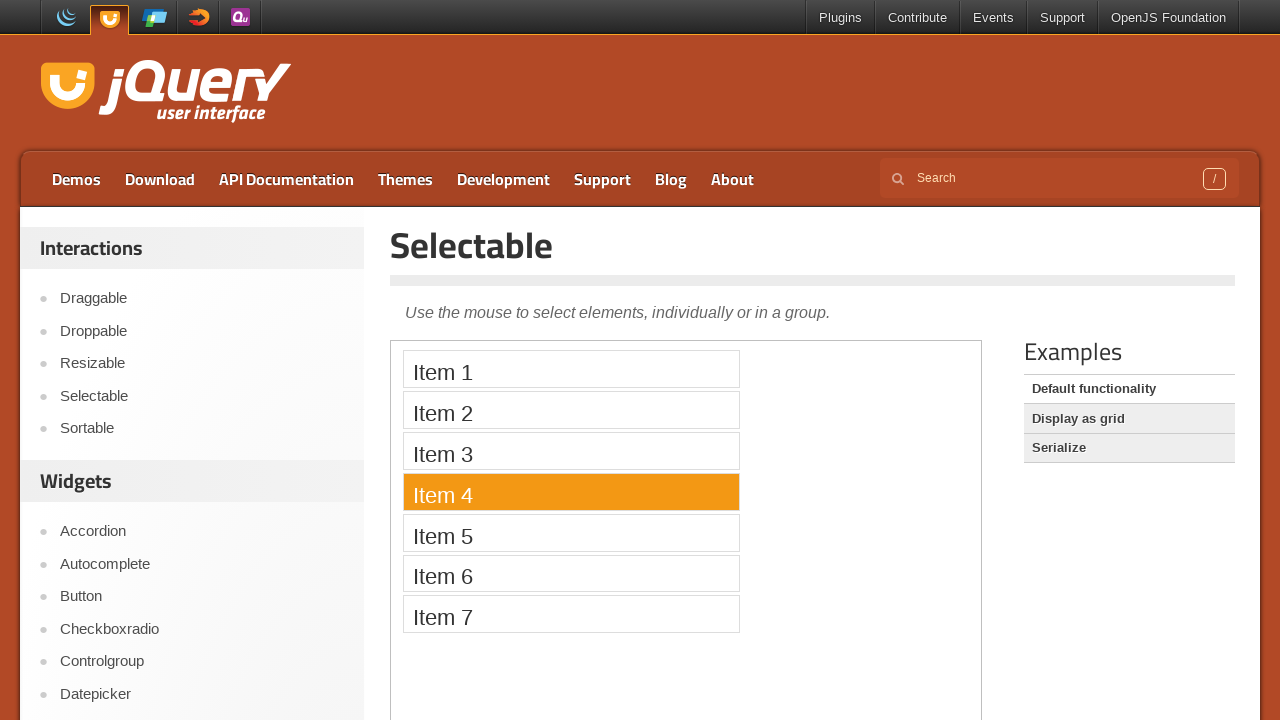

Clicked on selectable item 5 at (571, 532) on iframe >> nth=0 >> internal:control=enter-frame >> //*[@id='selectable']/li[5]
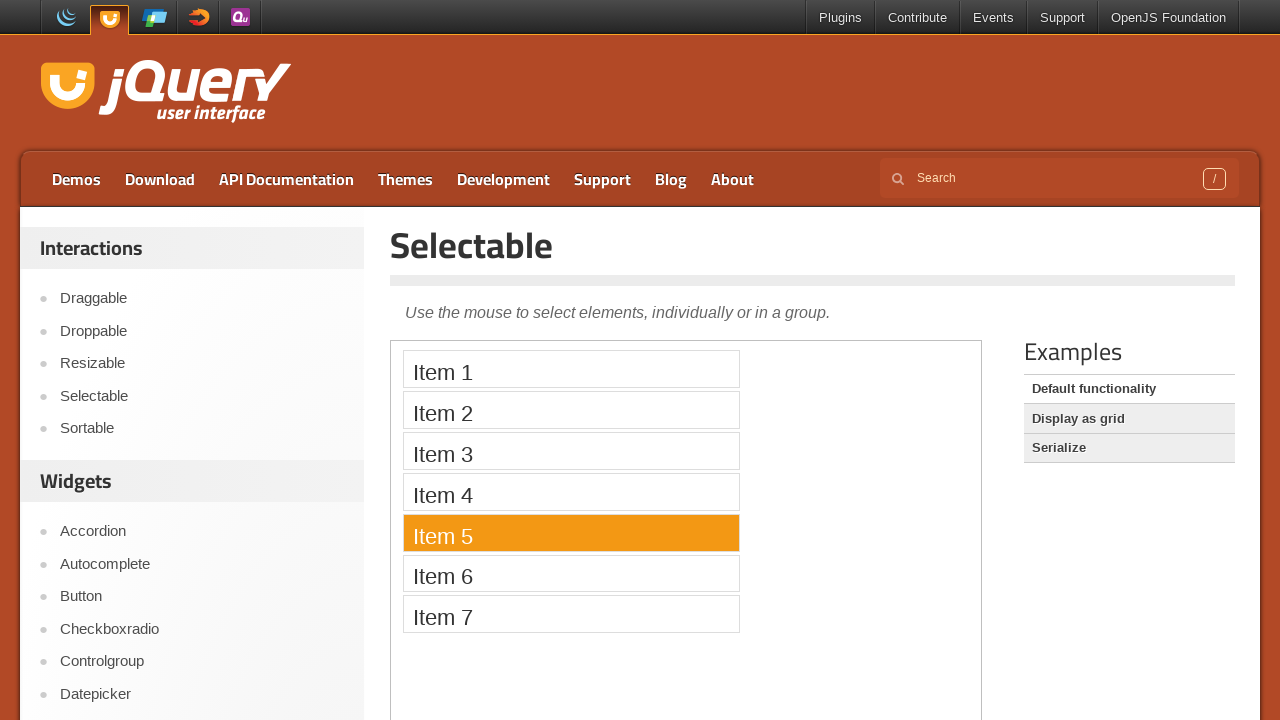

Clicked on selectable item 6 at (571, 573) on iframe >> nth=0 >> internal:control=enter-frame >> //*[@id='selectable']/li[6]
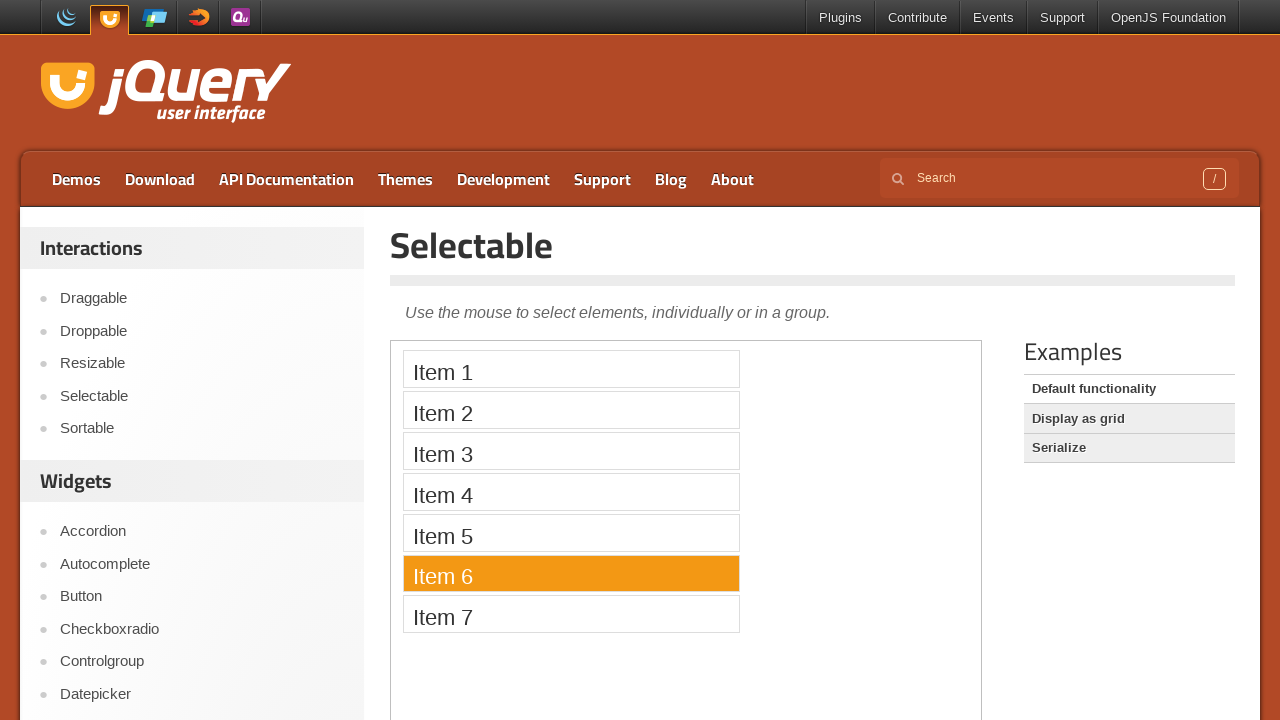

Clicked on selectable item 7 at (571, 614) on iframe >> nth=0 >> internal:control=enter-frame >> //*[@id='selectable']/li[7]
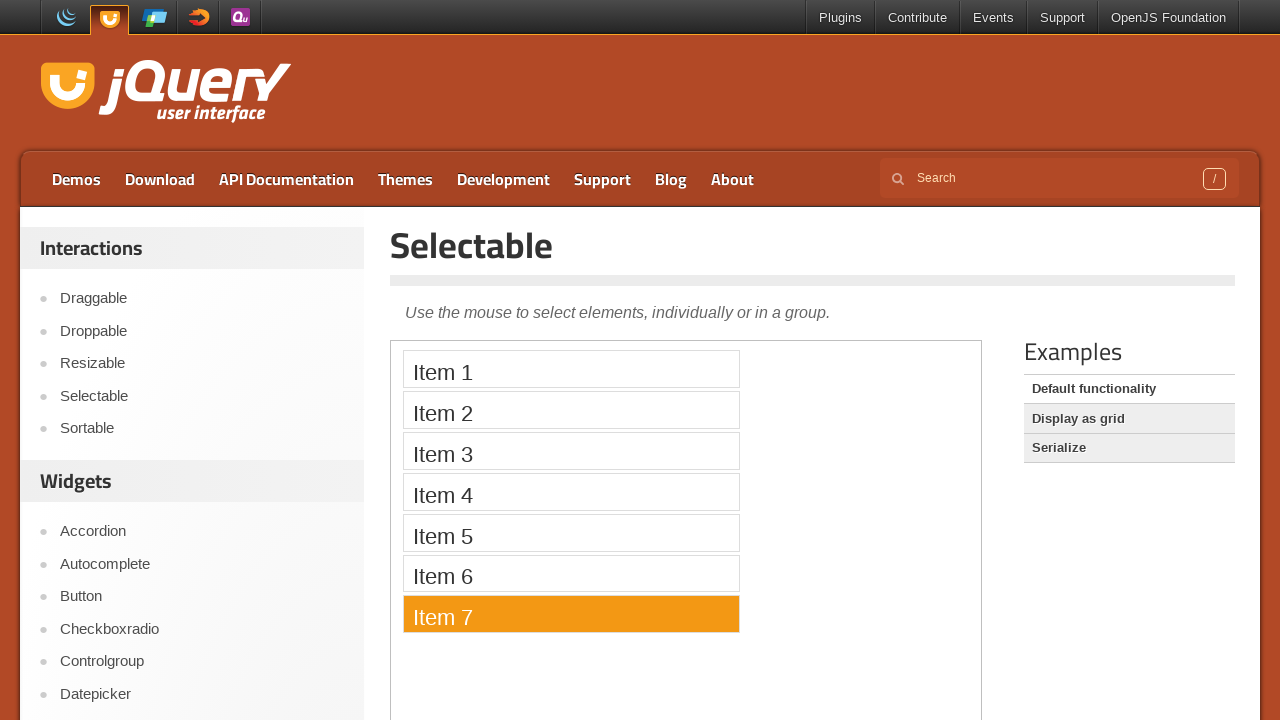

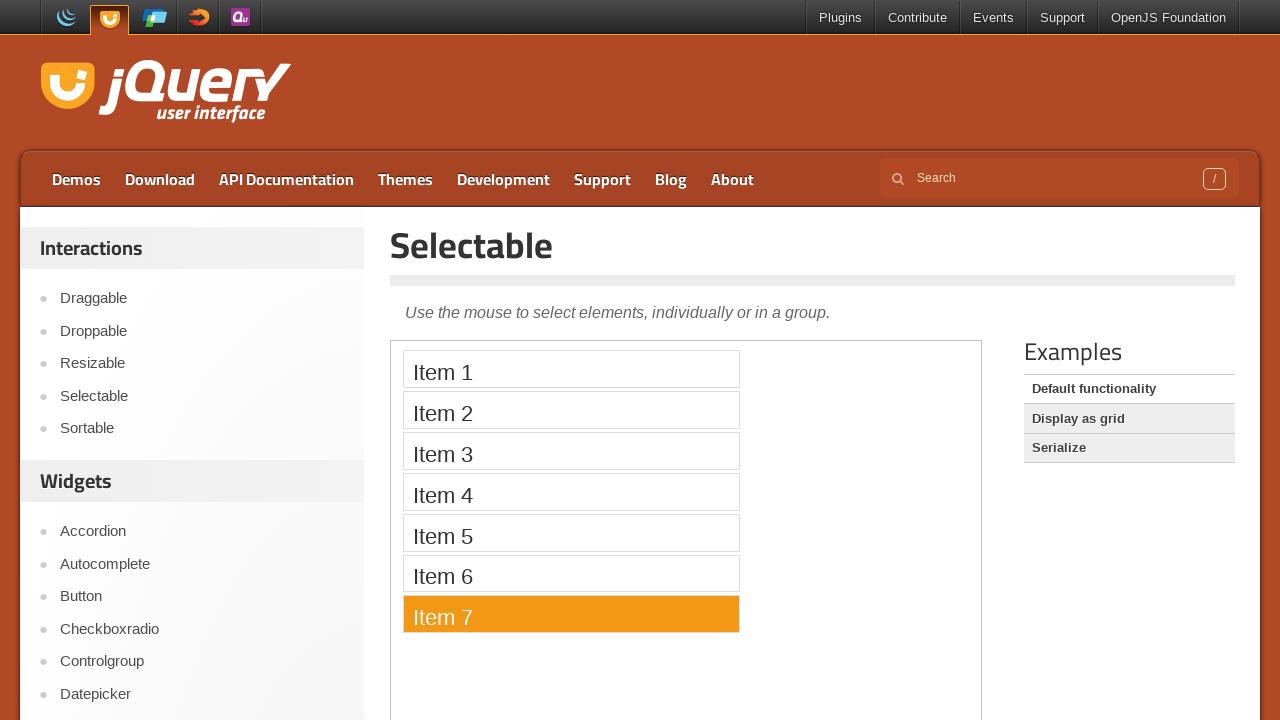